Creates a new paste on Pastebin by filling in the code content, title, and selecting a 10-minute expiration time, then submits the form.

Starting URL: https://pastebin.com/

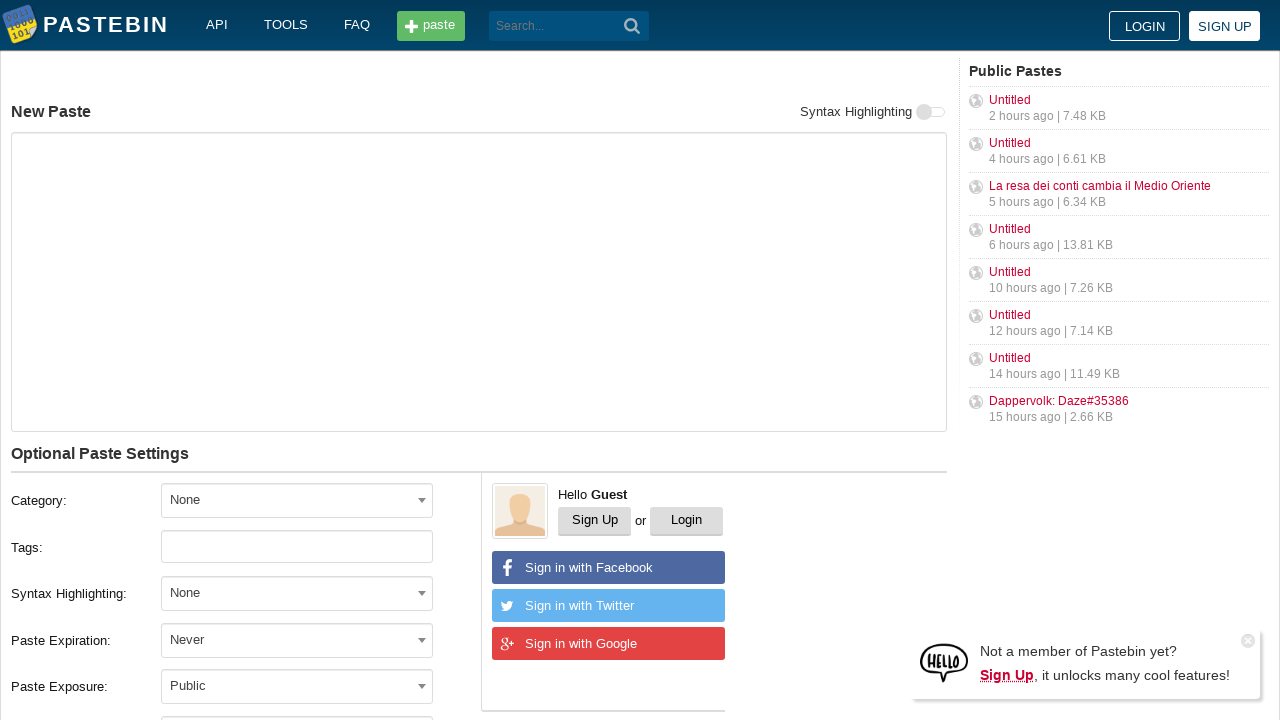

Filled code field with 'Hello from WebDriver' on [name="PostForm[text]"]
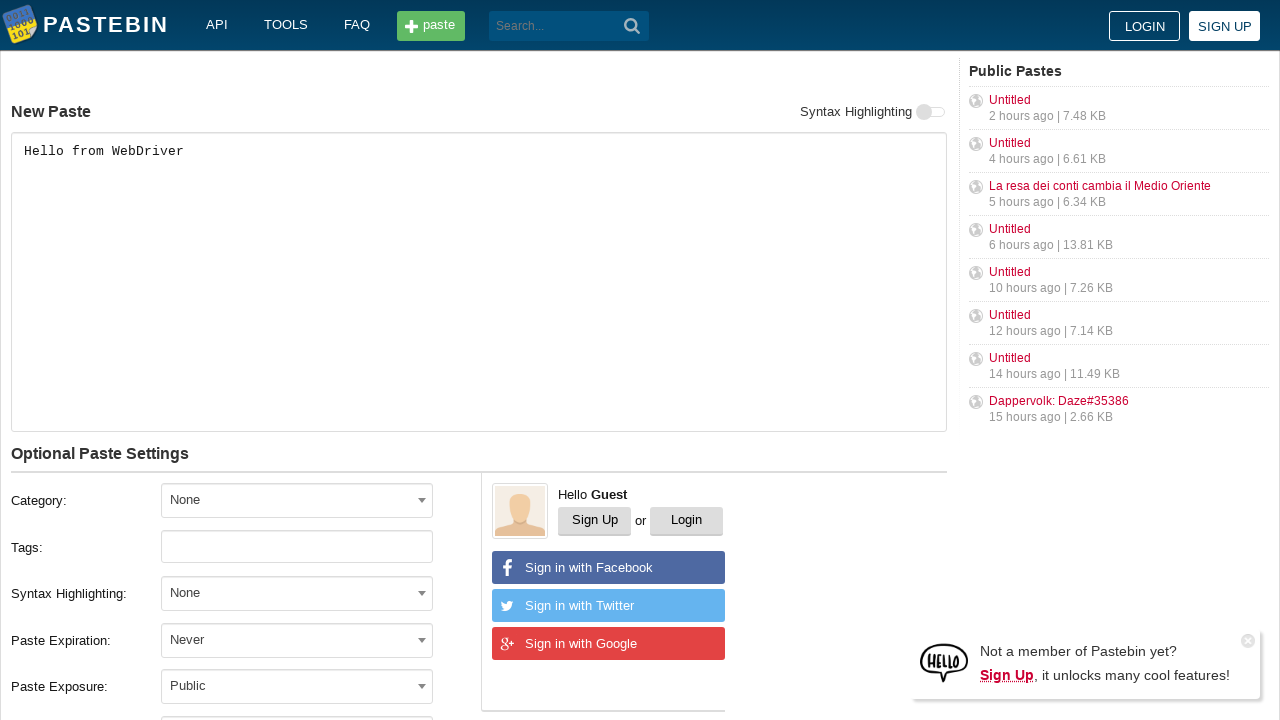

Filled title field with 'helloweb' on [name="PostForm[name]"]
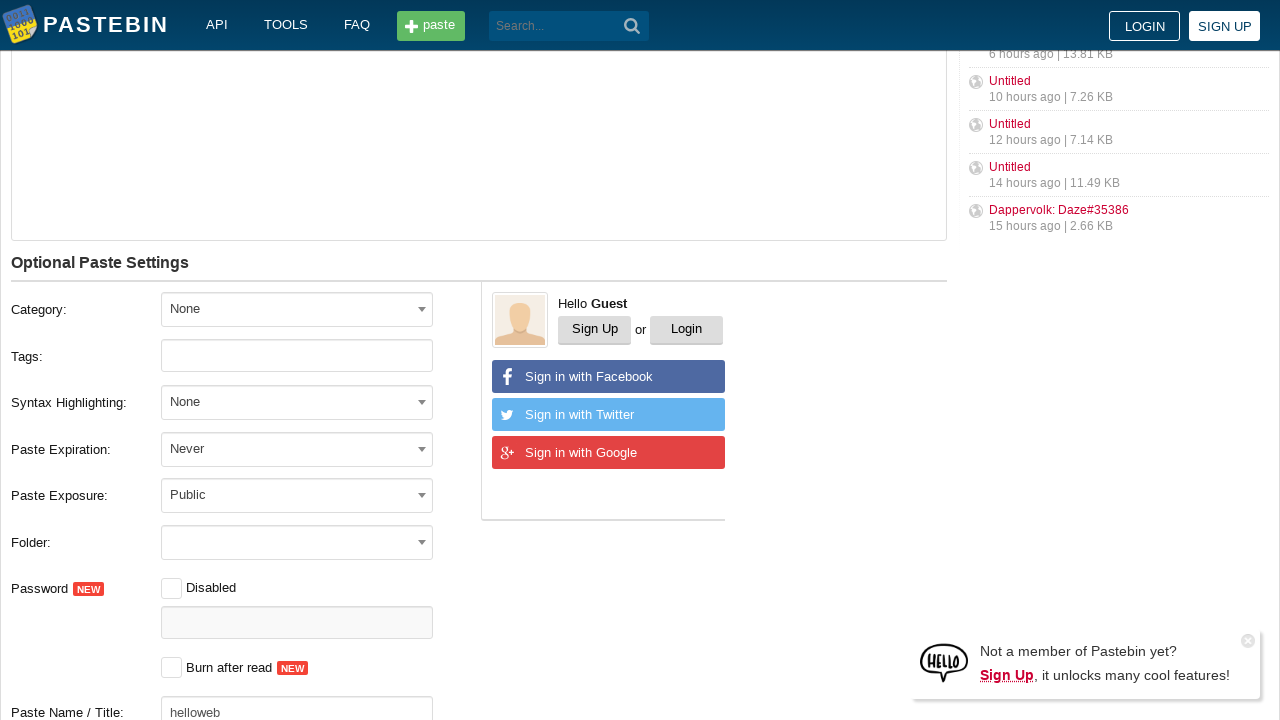

Clicked expiration dropdown to open it at (297, 448) on #select2-postform-expiration-container
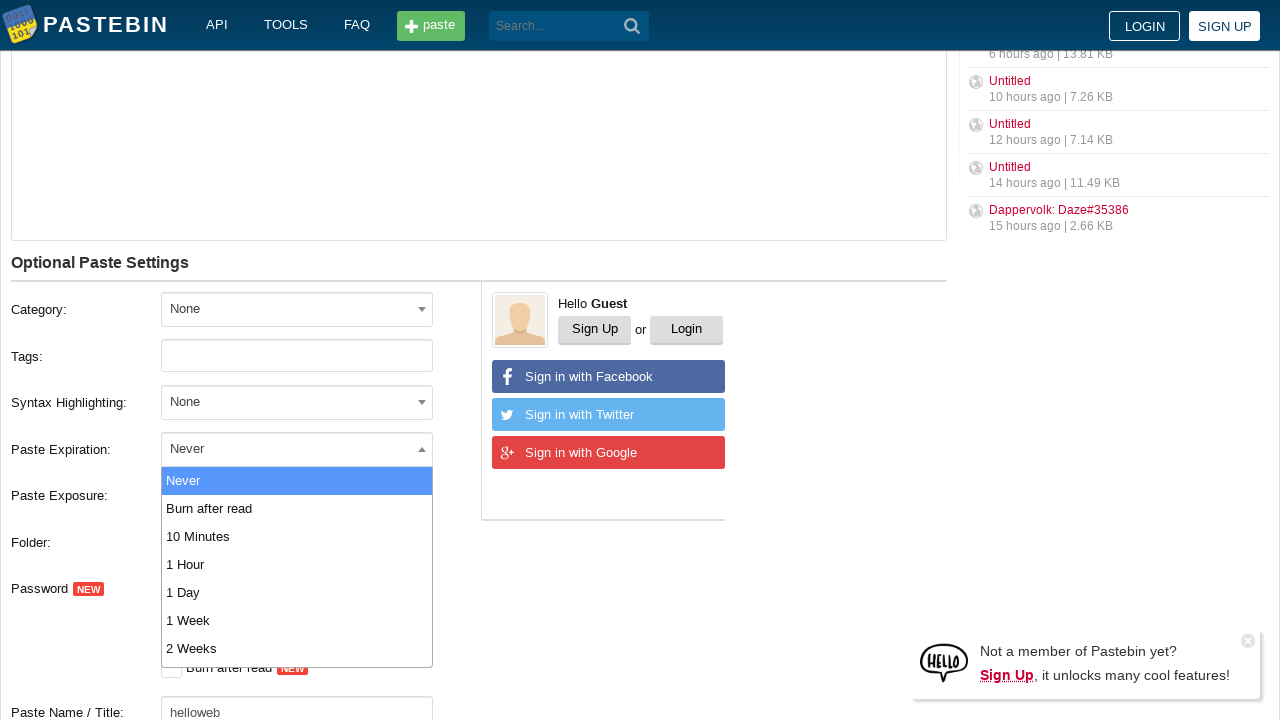

Selected '10 Minutes' from expiration dropdown at (297, 536) on xpath=//li[contains(text(), "10 Minutes")]
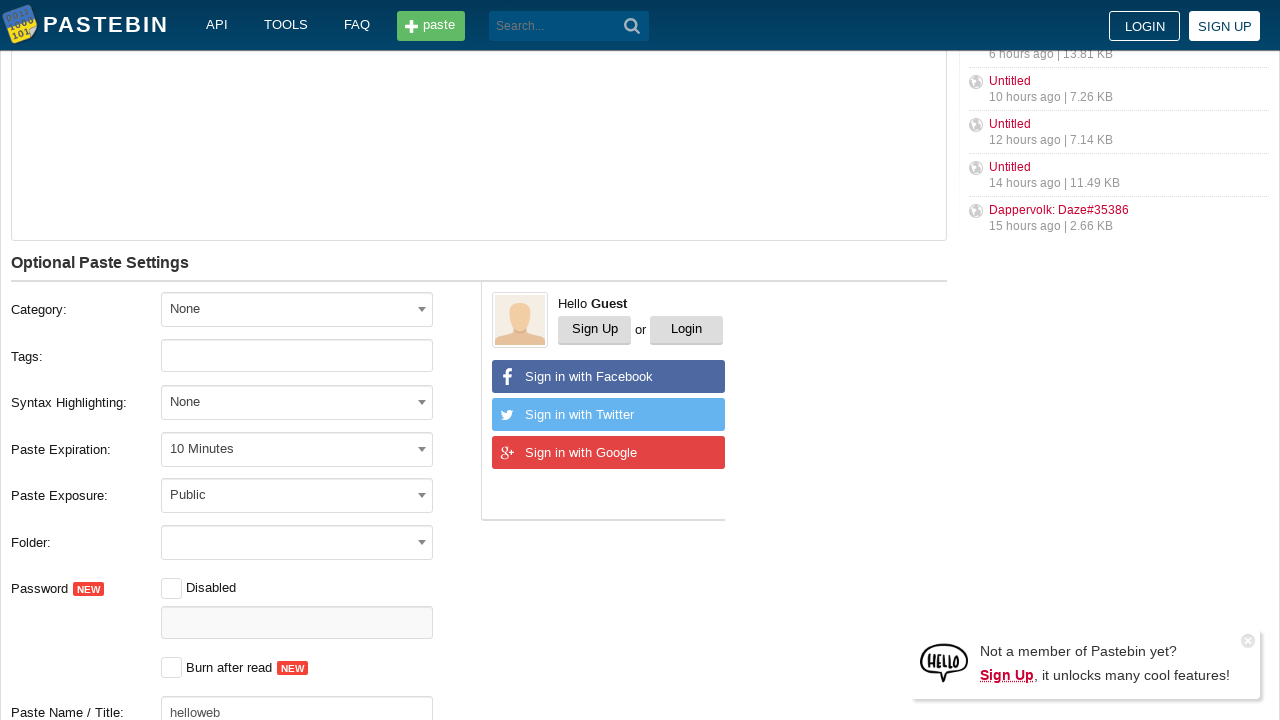

Clicked 'Create New Paste' button to submit the form at (240, 400) on button.btn.-big[type="submit"]
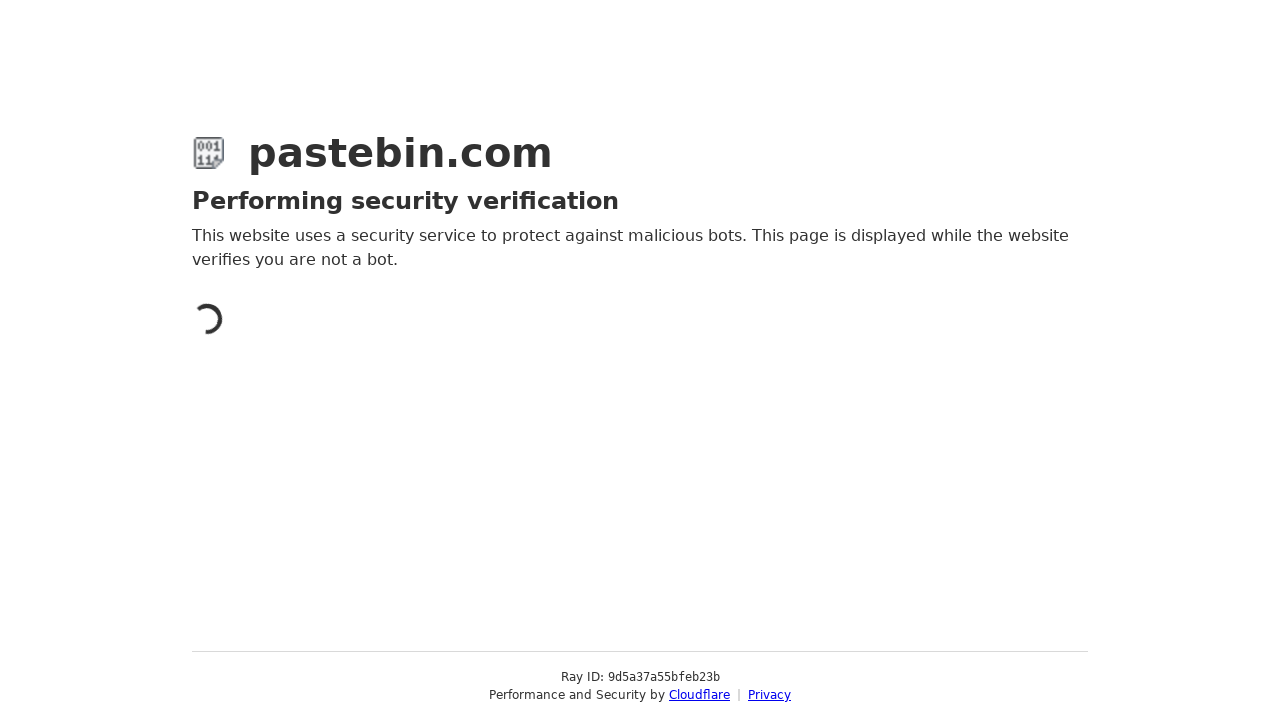

New paste page loaded successfully
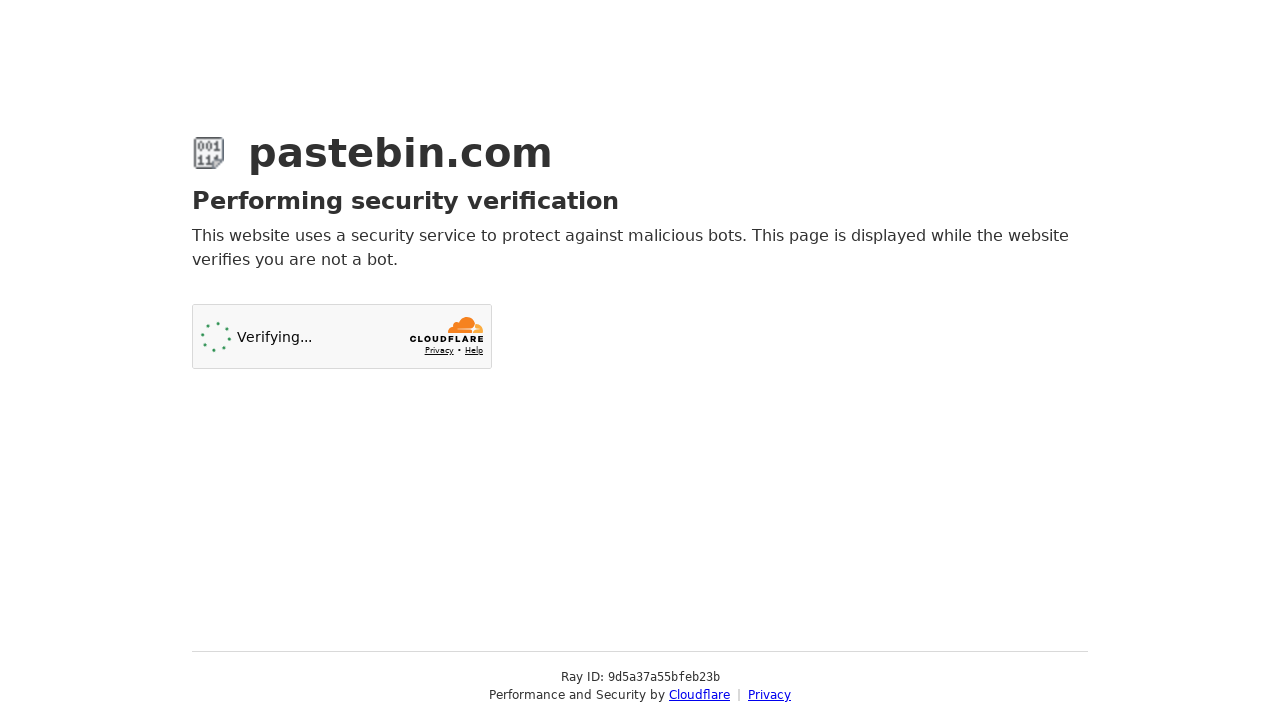

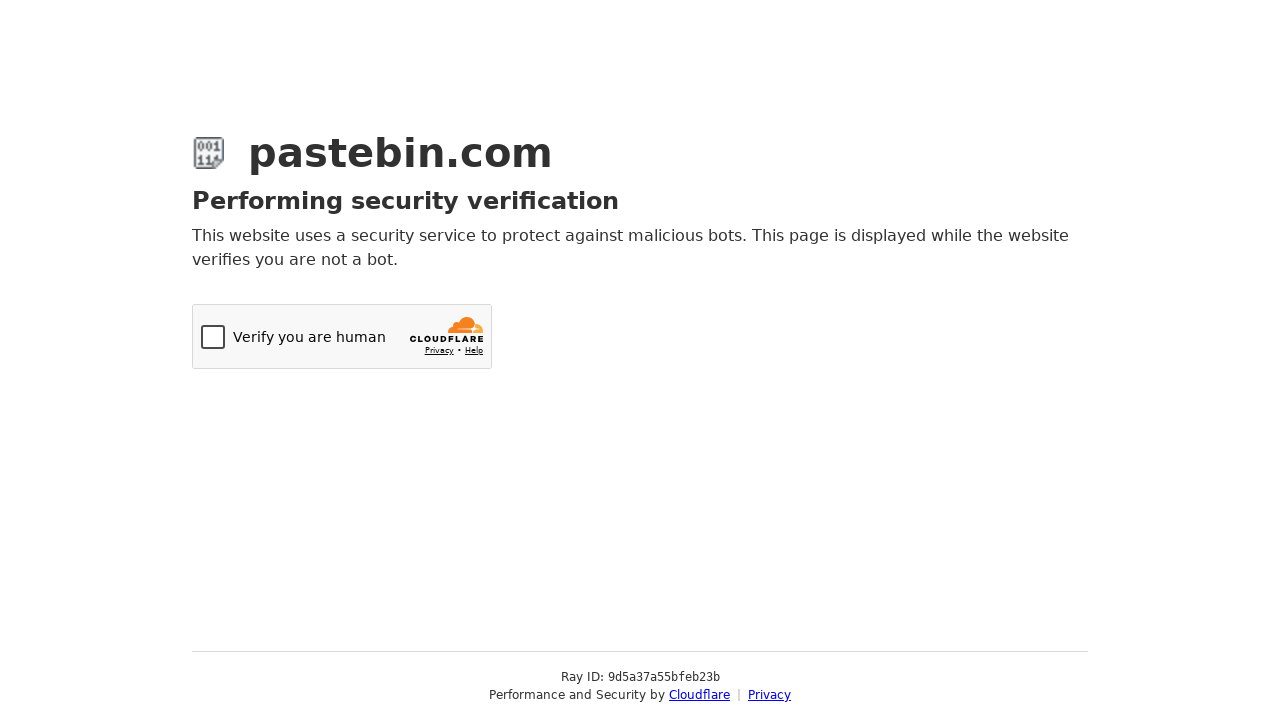